Tests clicking on prompt button, entering text, and accepting the JavaScript prompt dialog

Starting URL: https://the-internet.herokuapp.com/javascript_alerts

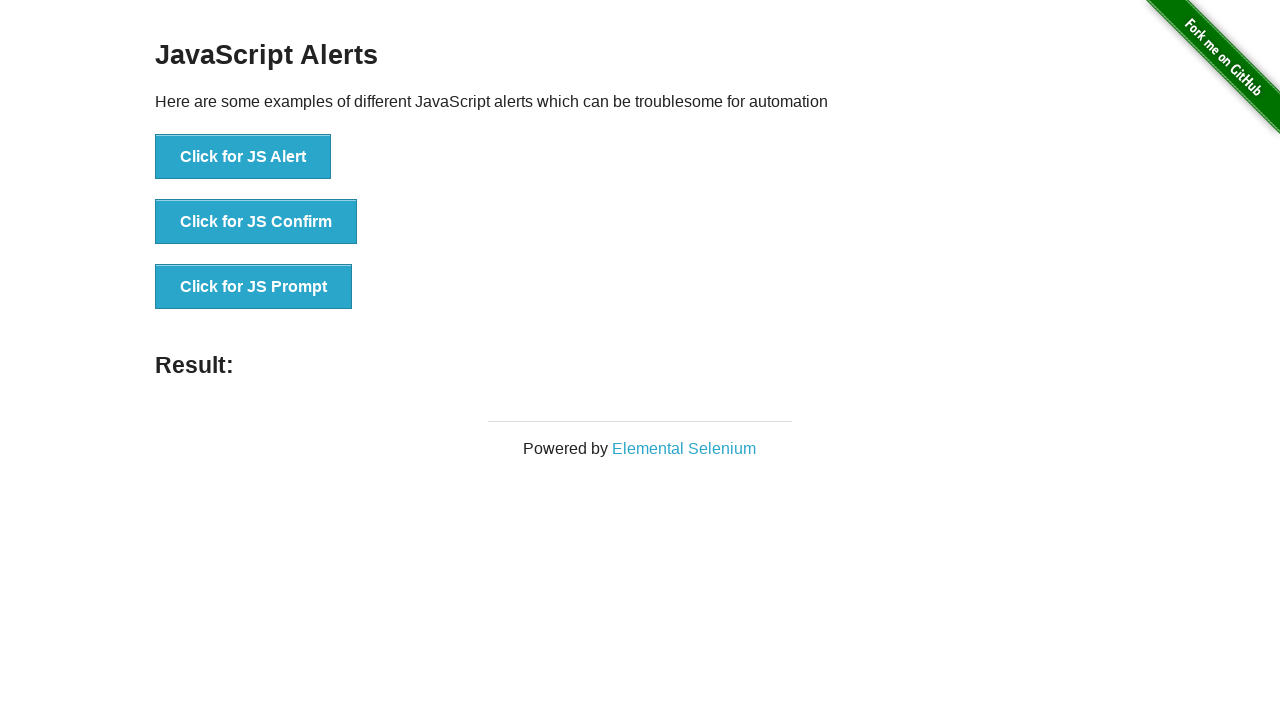

Set up dialog handler to accept prompt with text 'test input text'
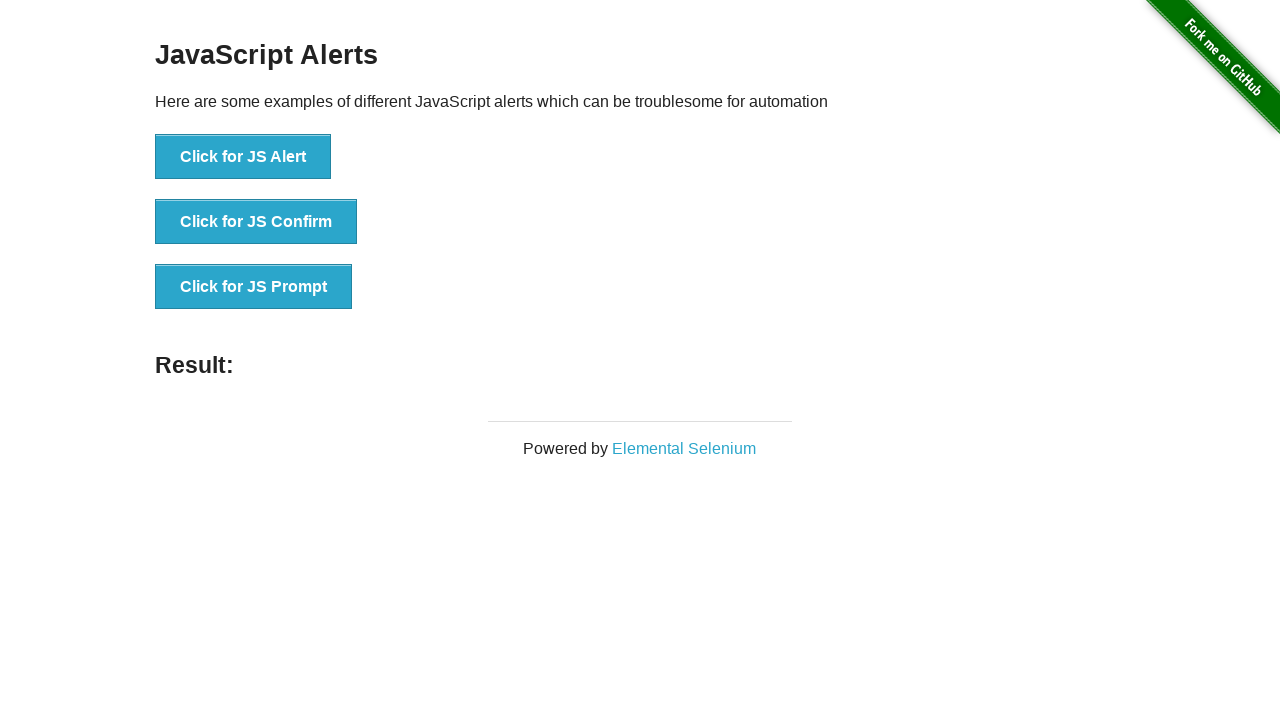

Clicked the prompt button to trigger JavaScript prompt dialog at (254, 287) on button[onclick="jsPrompt()"]
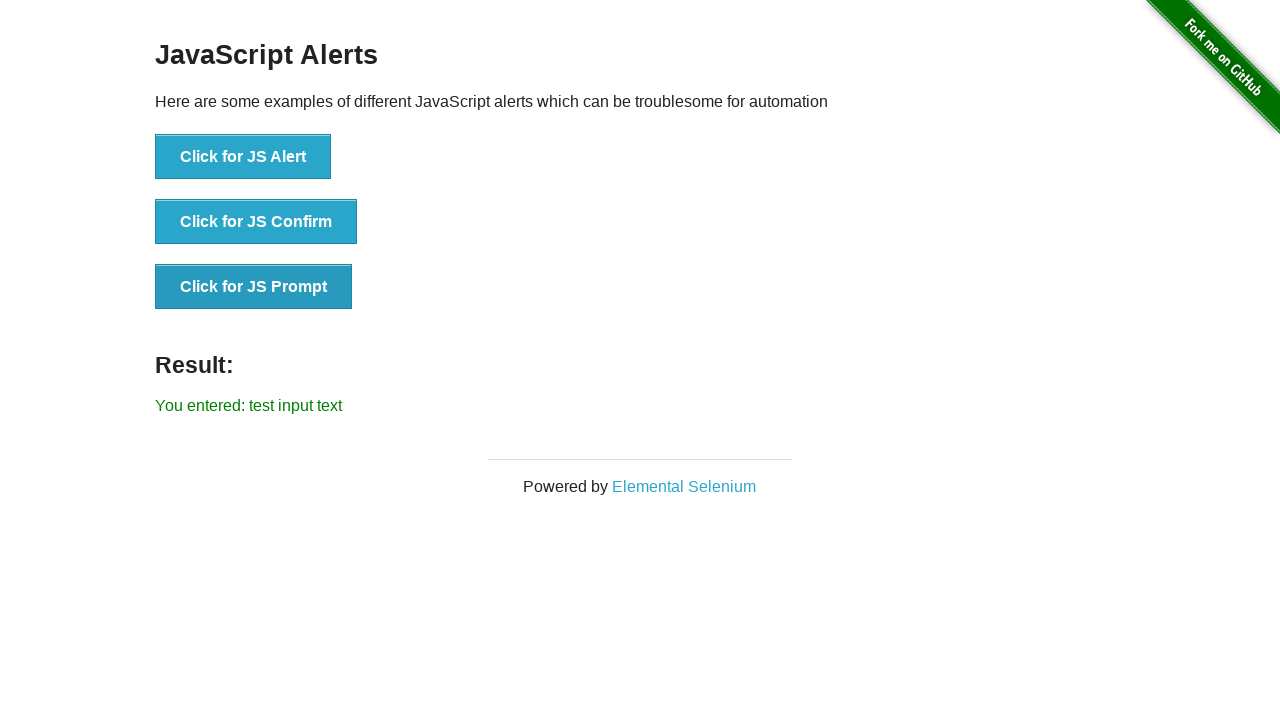

Verified result message displays entered text 'test input text'
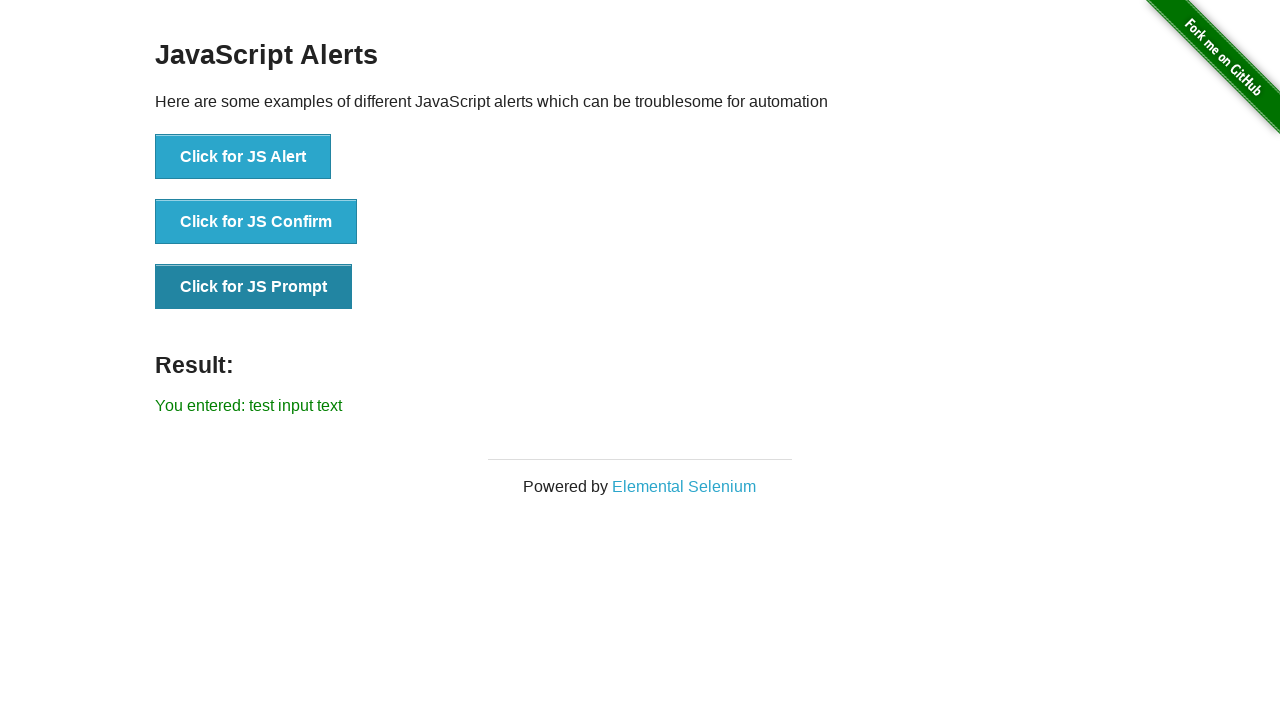

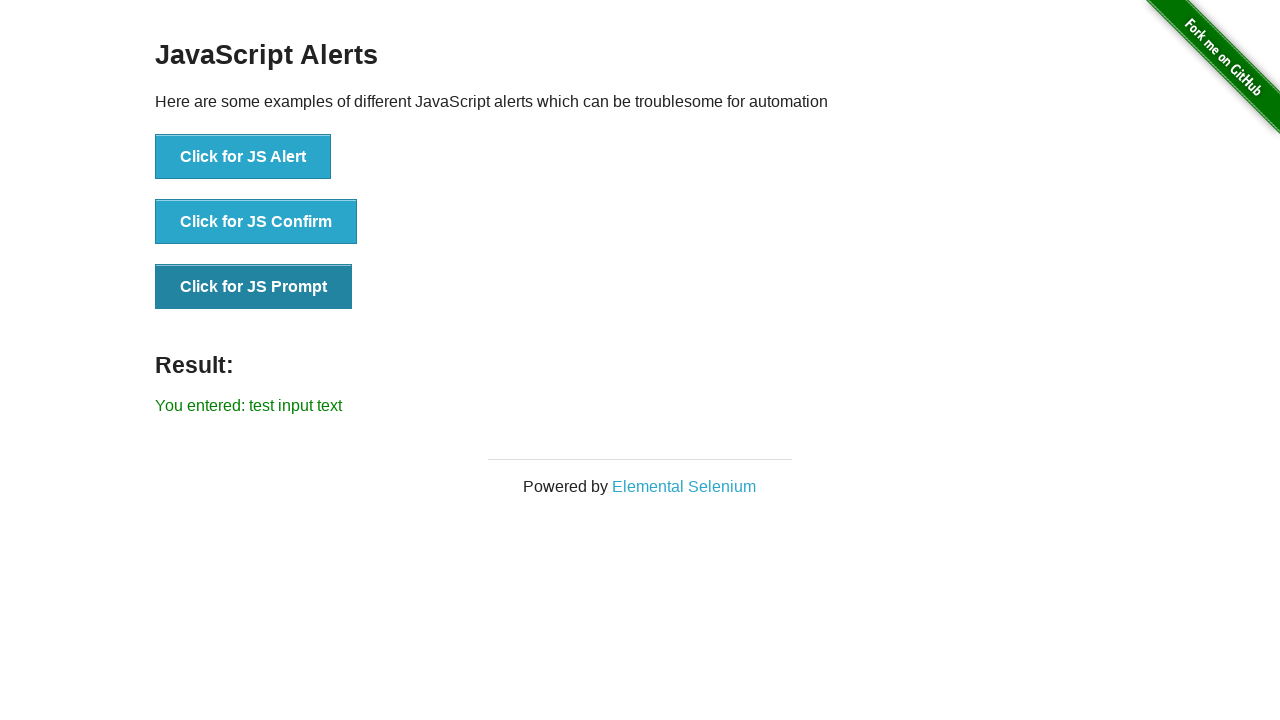